Tests a sortable list by dragging billionaire names into the correct order (1-10 by wealth) and verifying all items are marked as correct after clicking the Check Order button.

Starting URL: https://qaplayground.dev/apps/sortable-list/

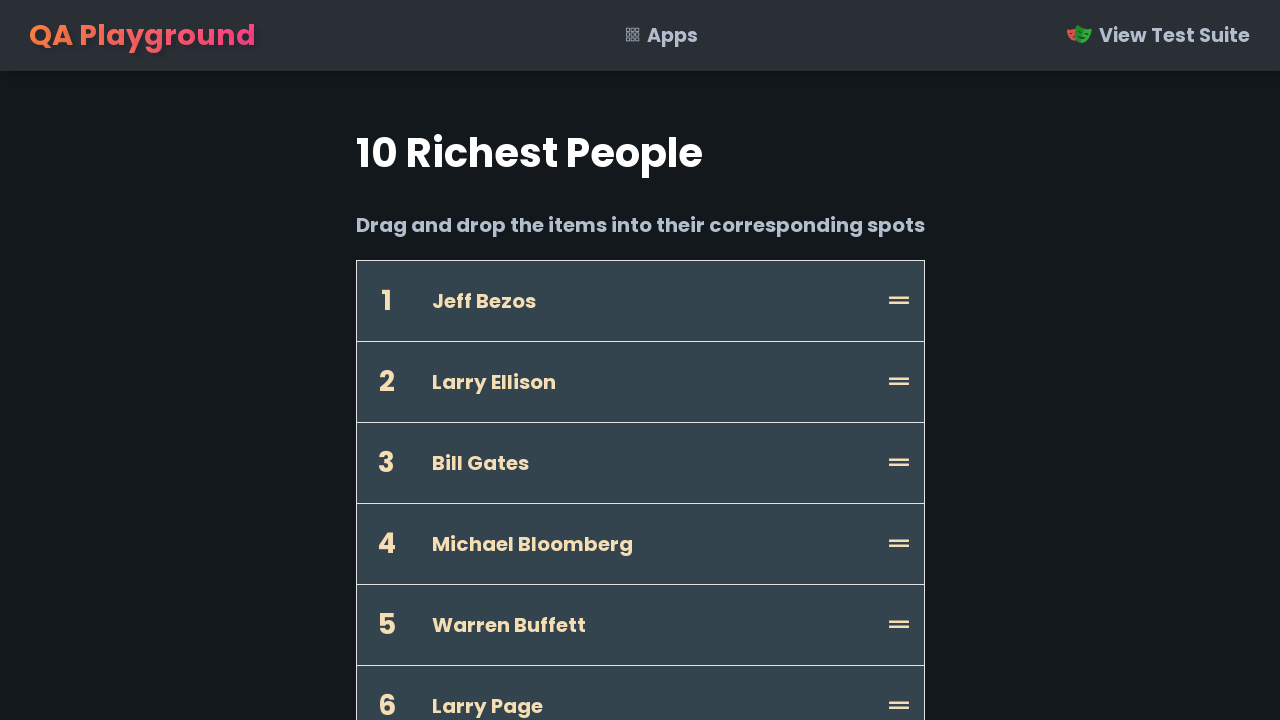

Dragged Jeff Bezos to position 1 at (640, 301)
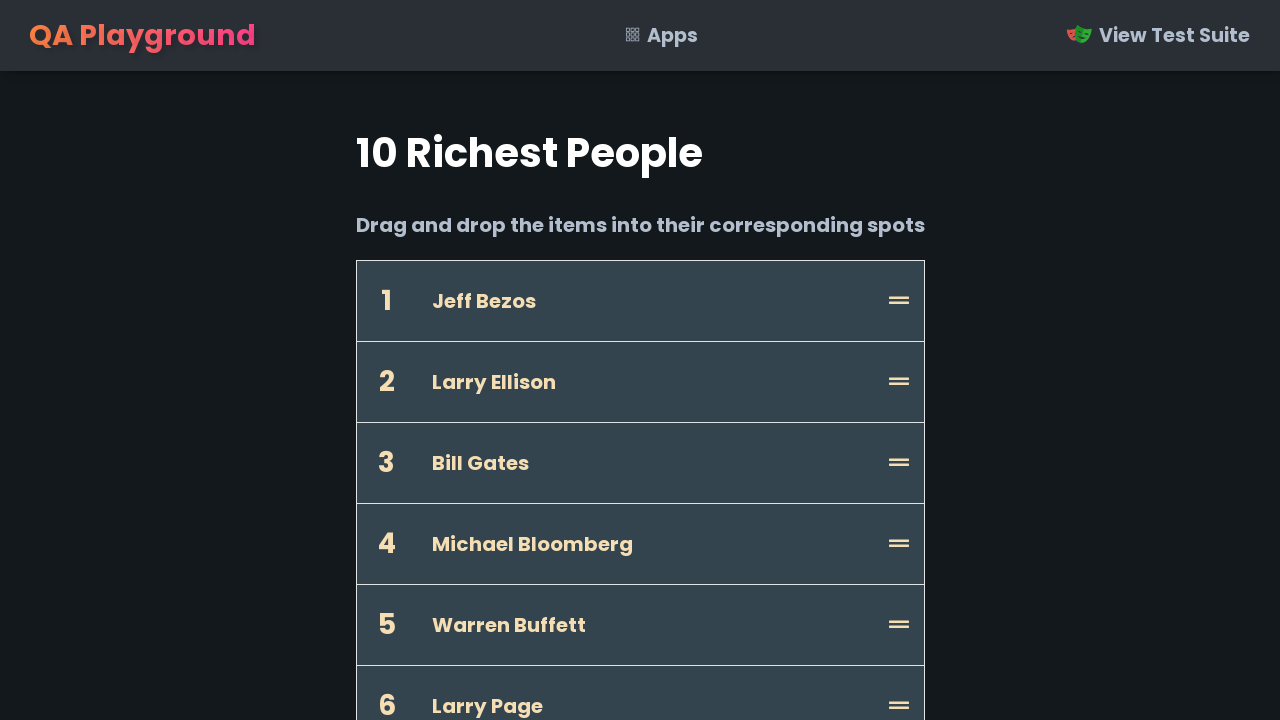

Dragged Bill Gates to position 2 at (640, 382)
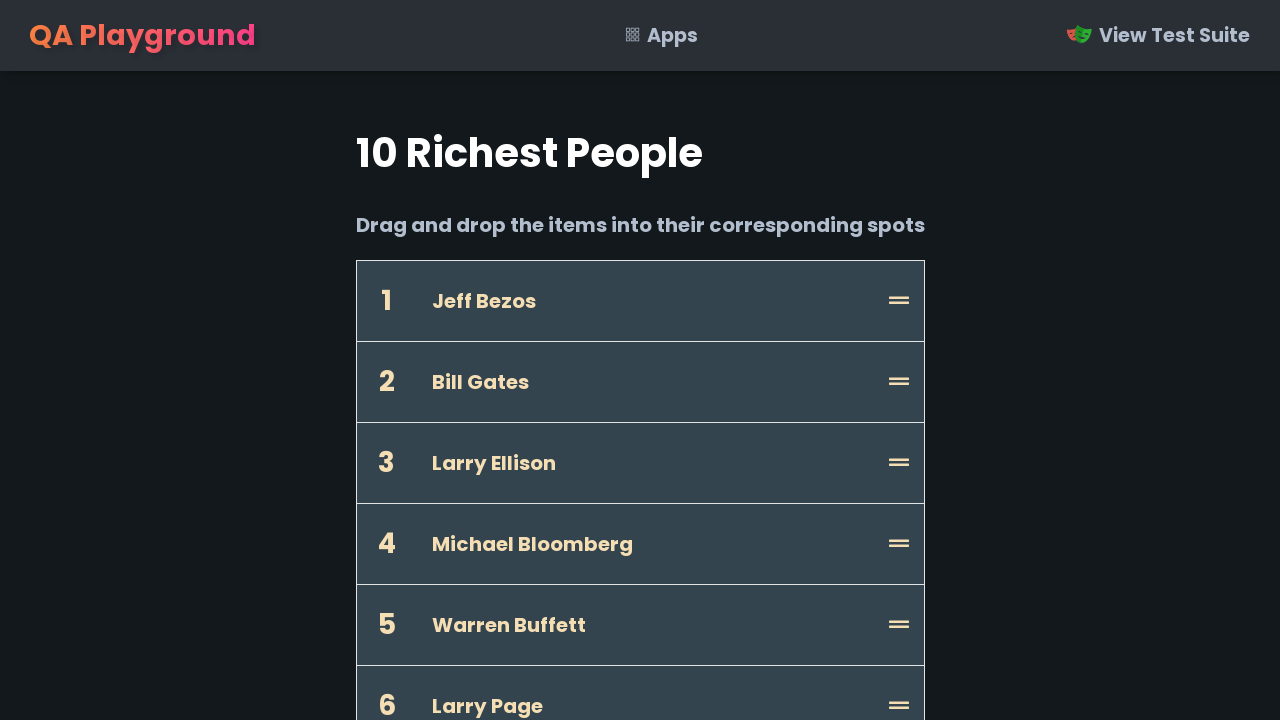

Dragged Warren Buffet to position 3 at (640, 463)
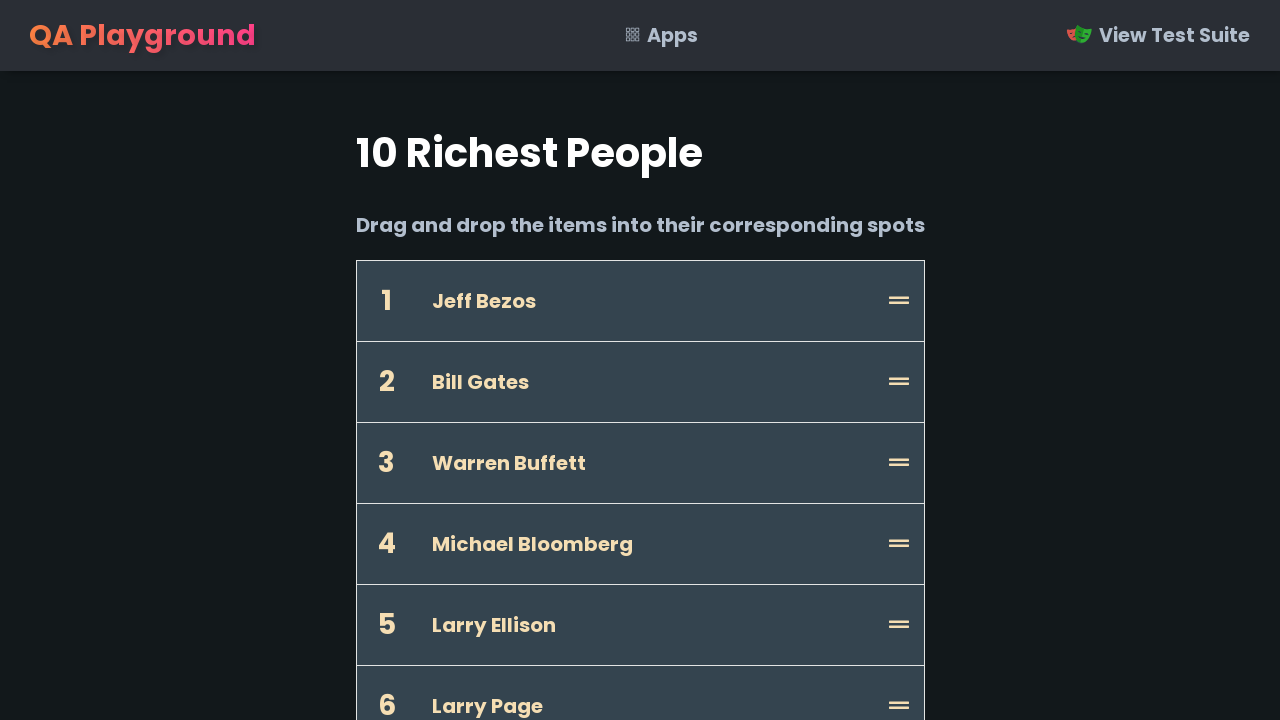

Dragged Bernard Arnault to position 4 at (640, 118)
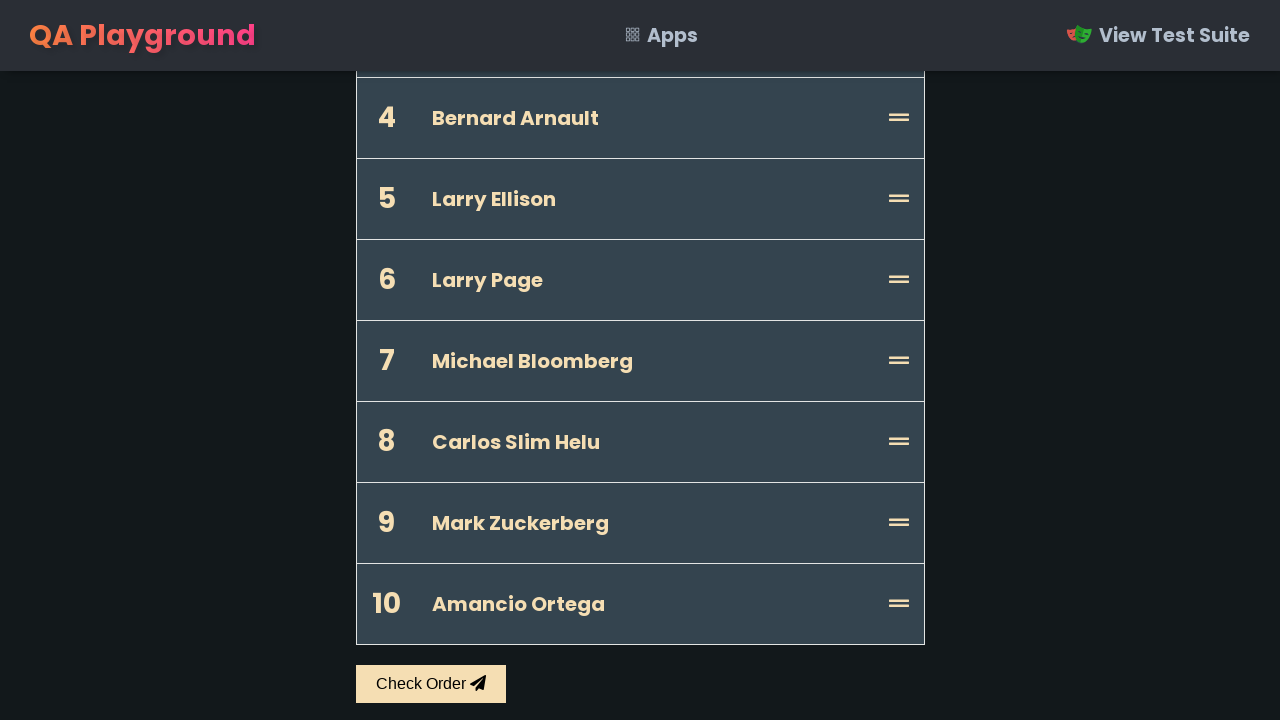

Dragged Carlos Slim Helu to position 5 at (640, 199)
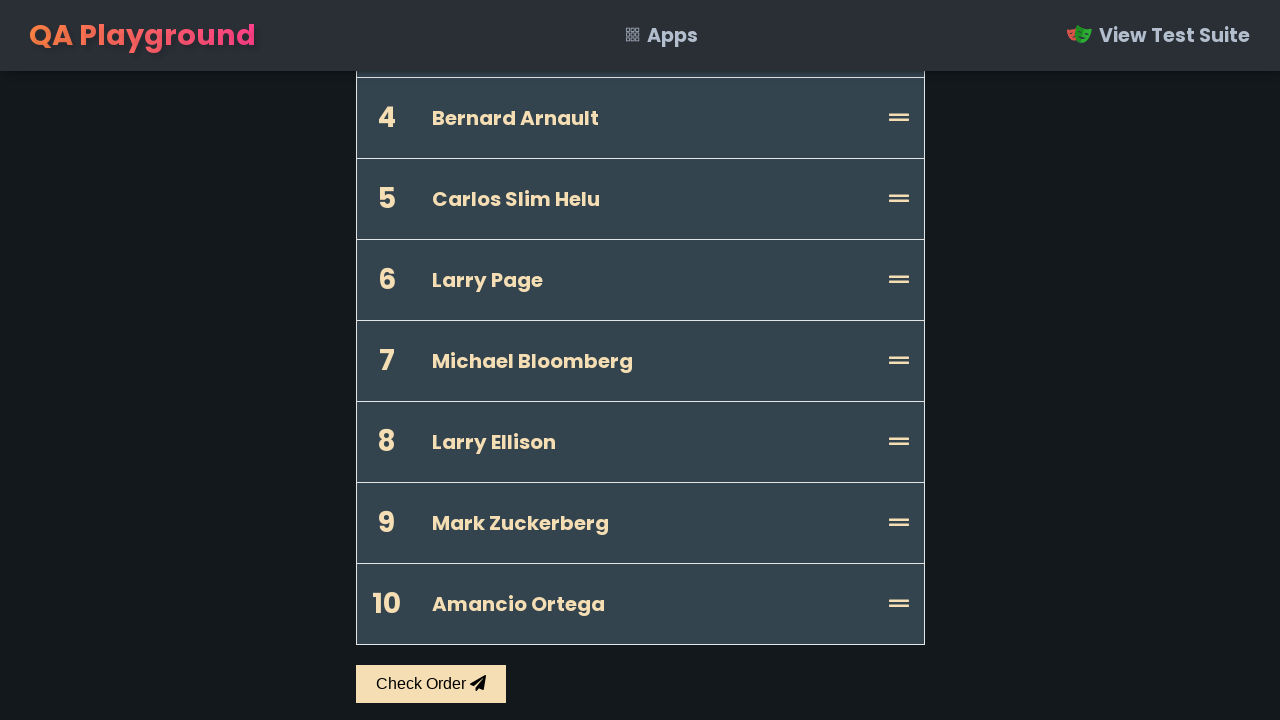

Dragged Amancio Ortega to position 6 at (640, 280)
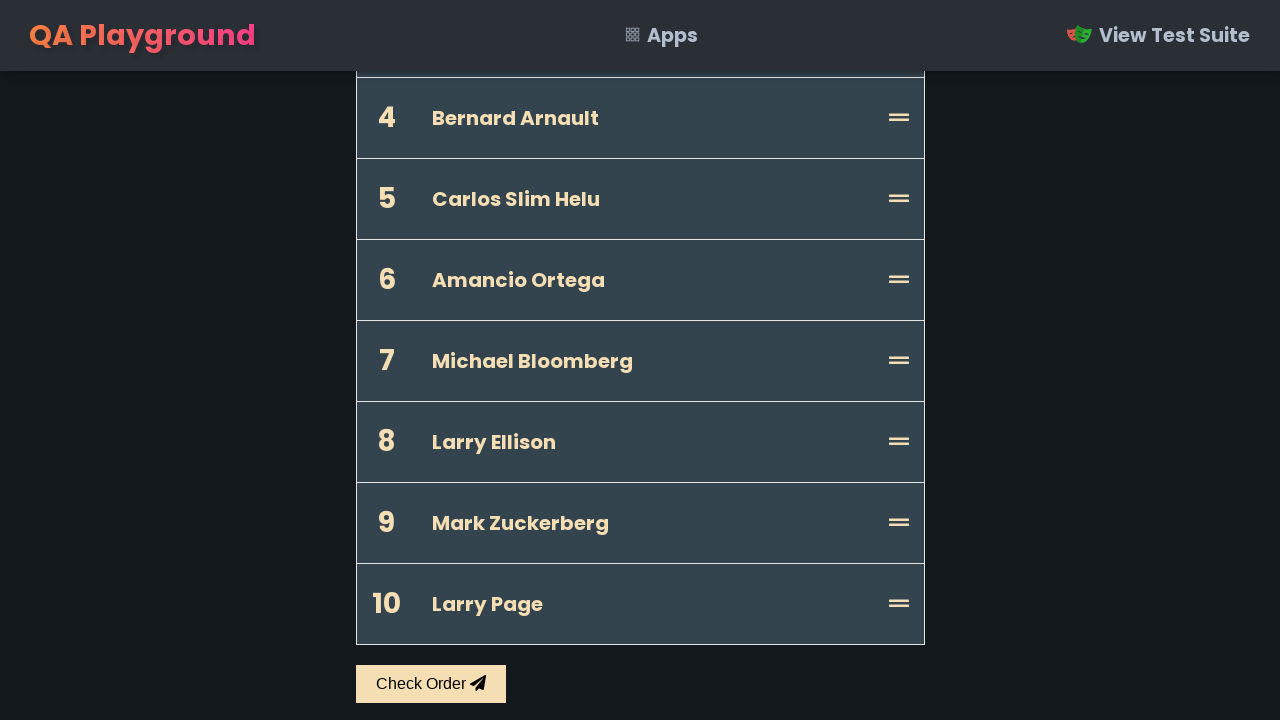

Dragged Larry Ellison to position 7 at (640, 361)
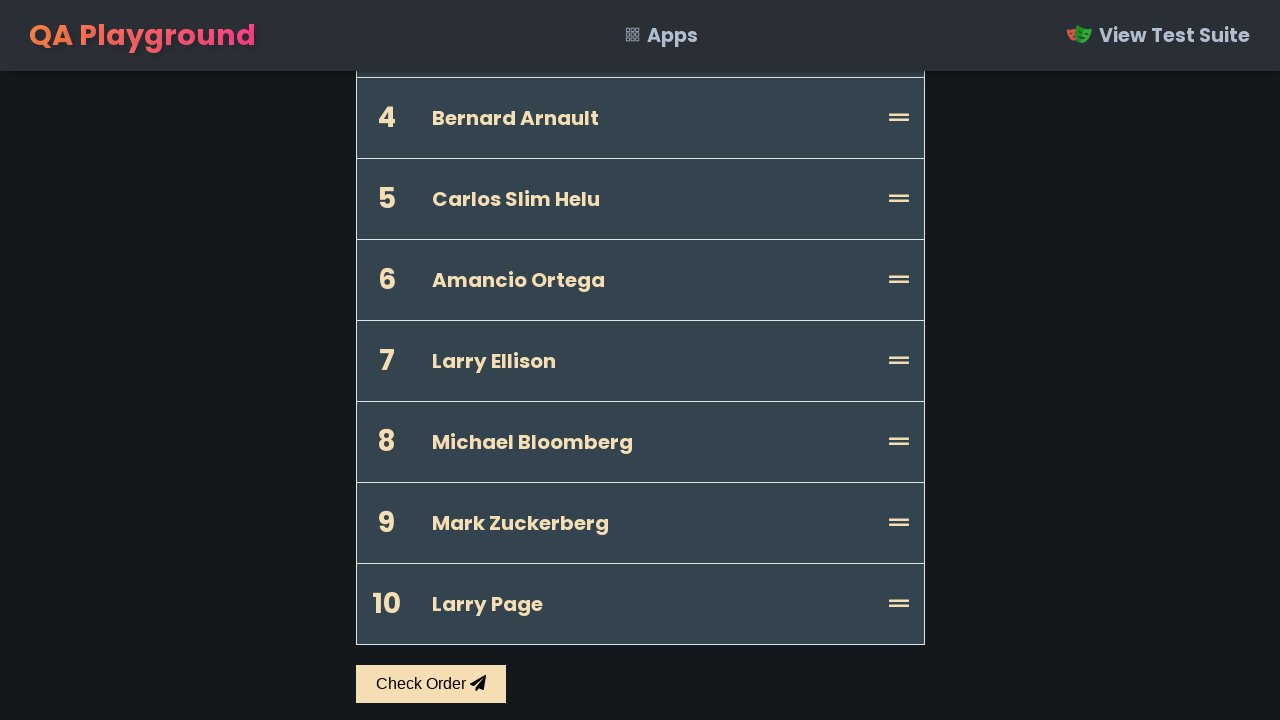

Dragged Mark Zuckerberg to position 8 at (640, 442)
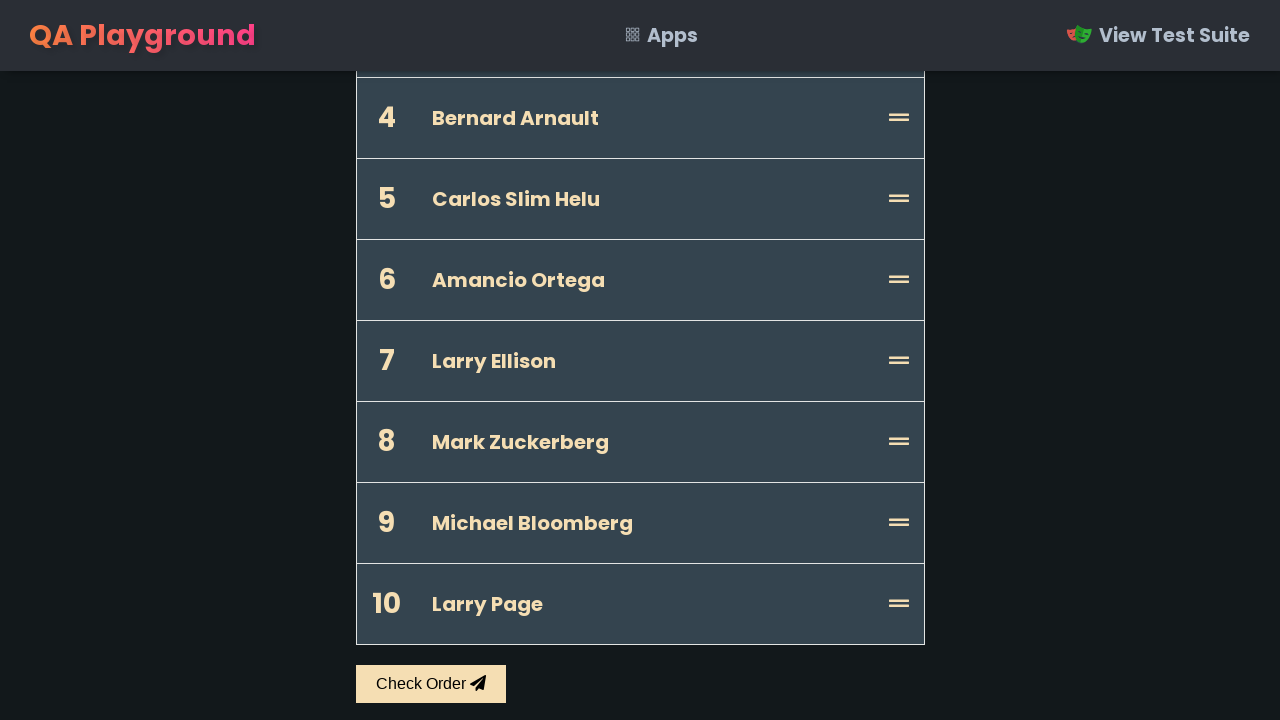

Dragged Michael Bloomberg to position 9 at (640, 523)
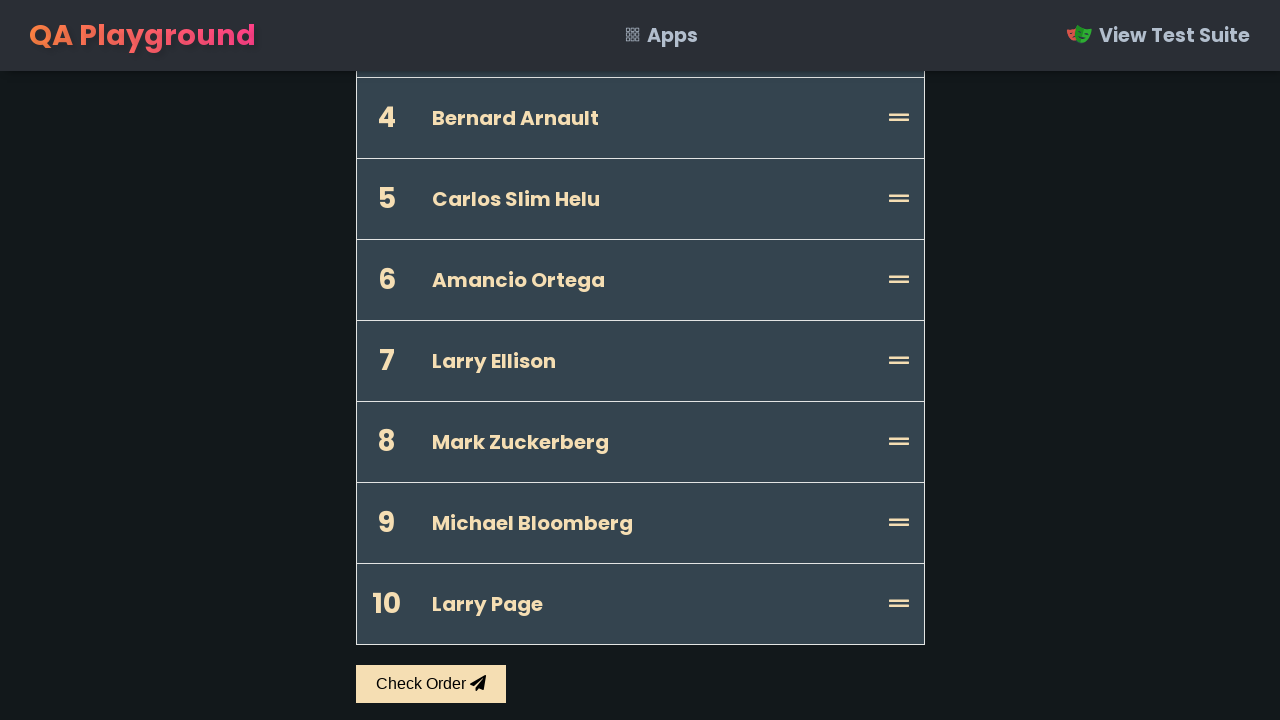

Dragged Larry Page to position 10 at (640, 604)
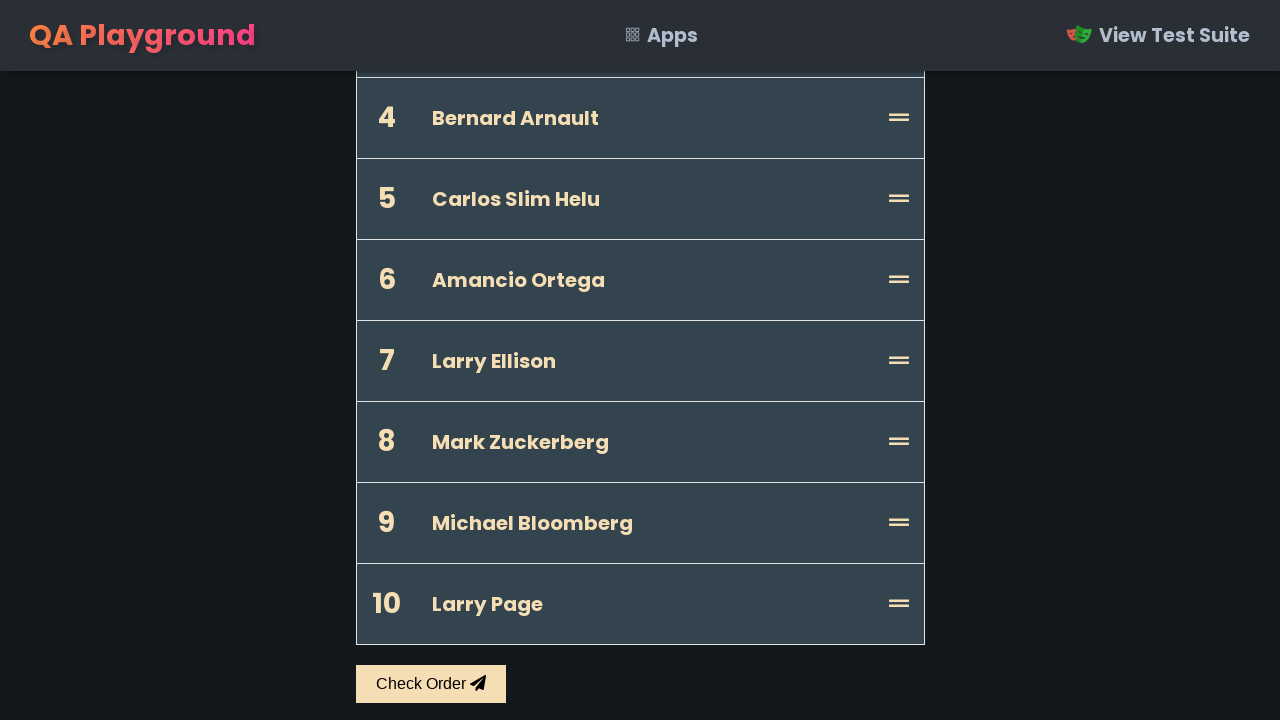

Clicked the Check Order button to verify billionaire list is sorted correctly at (430, 684) on internal:role=button[name="Check Order"i]
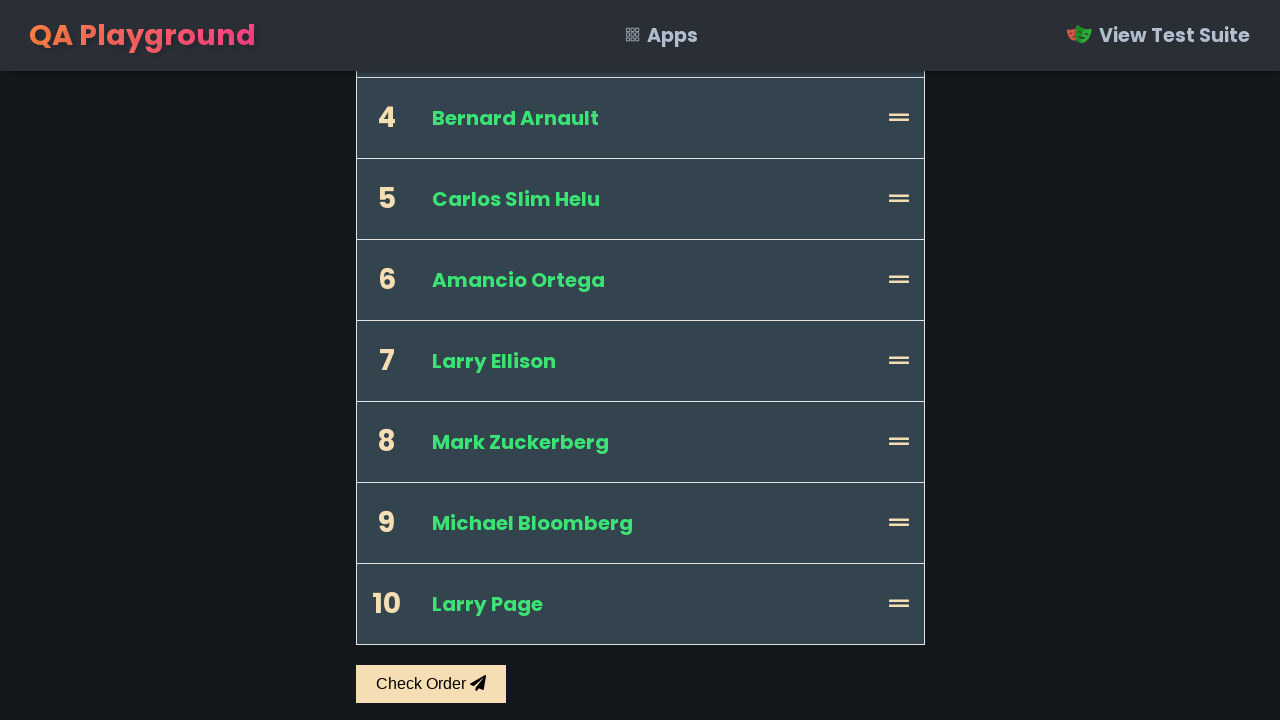

Verified all billionaires are marked as correct in the sorted list
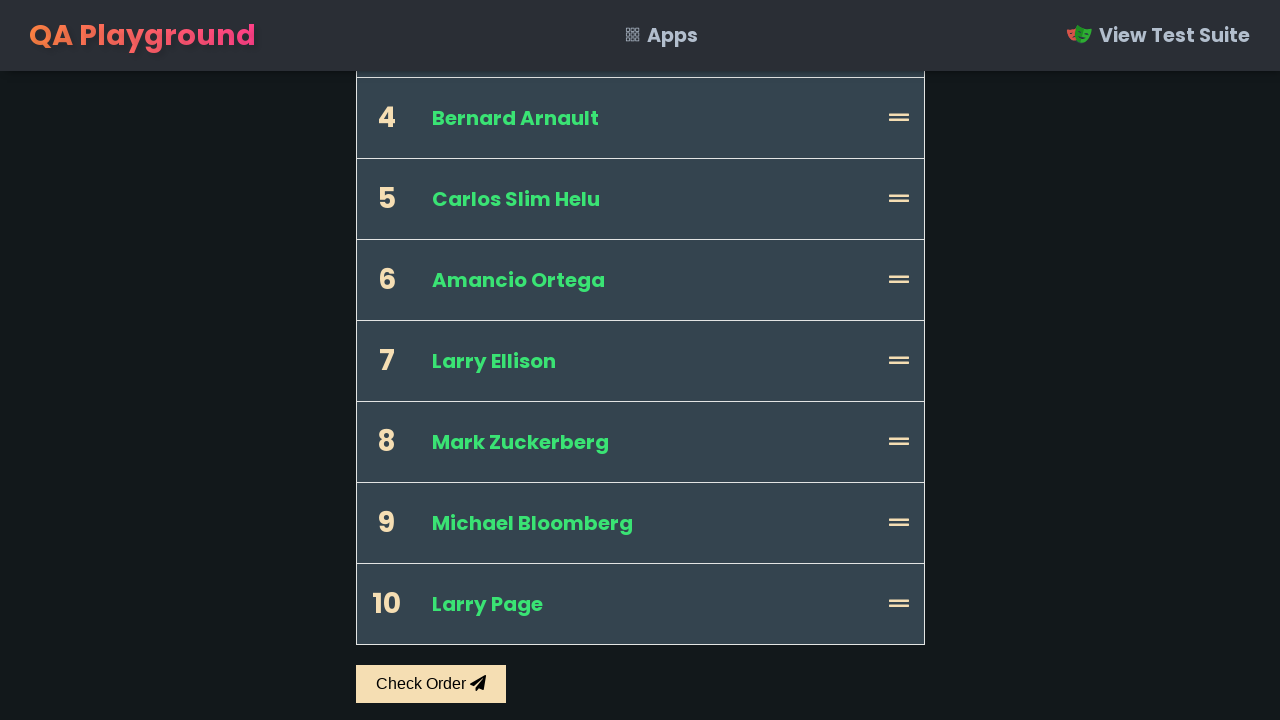

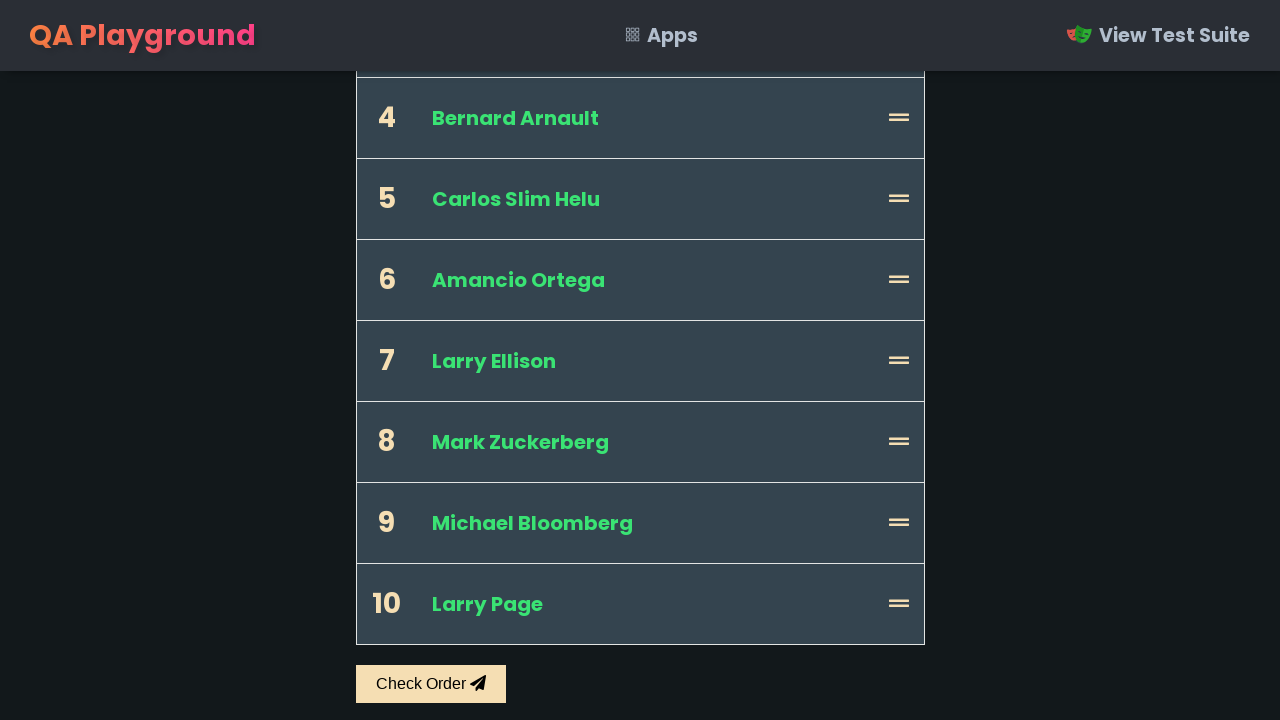